Tests multi-select dropdown functionality on LetCode by selecting multiple superhero options and verifying the selection success message is displayed.

Starting URL: https://letcode.in/dropdowns

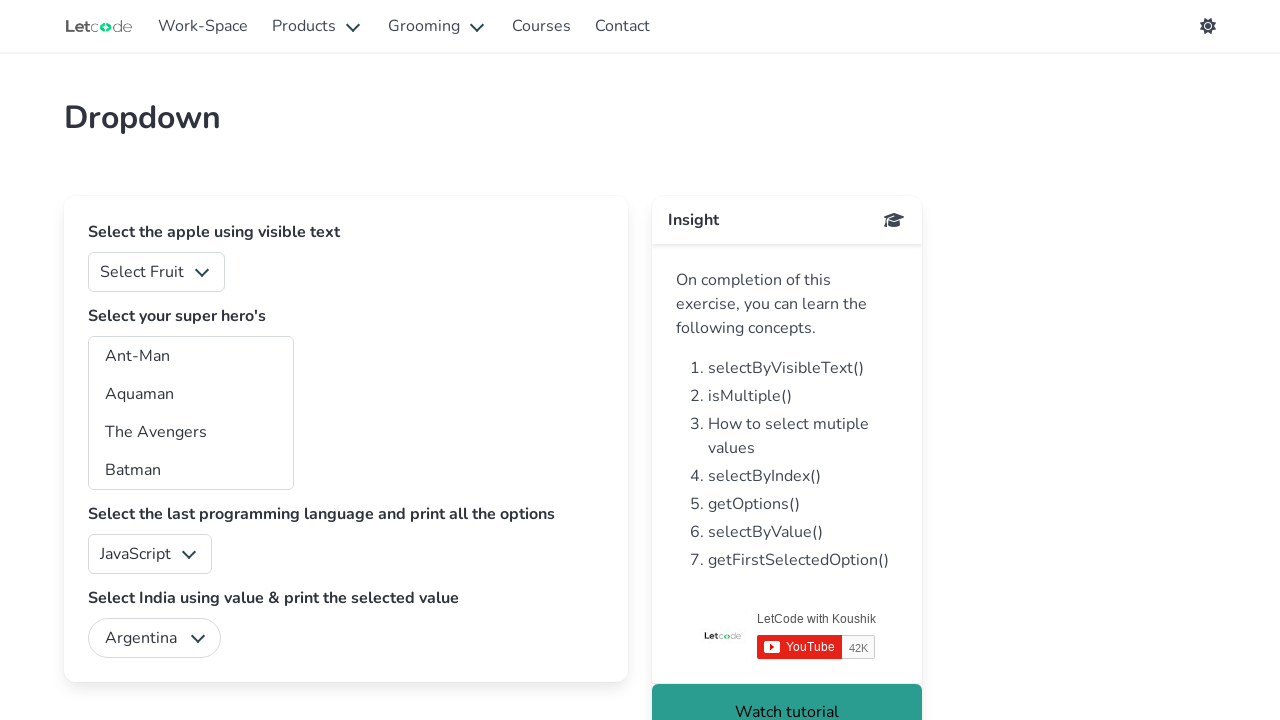

Waited for multi-select superheros dropdown to be available
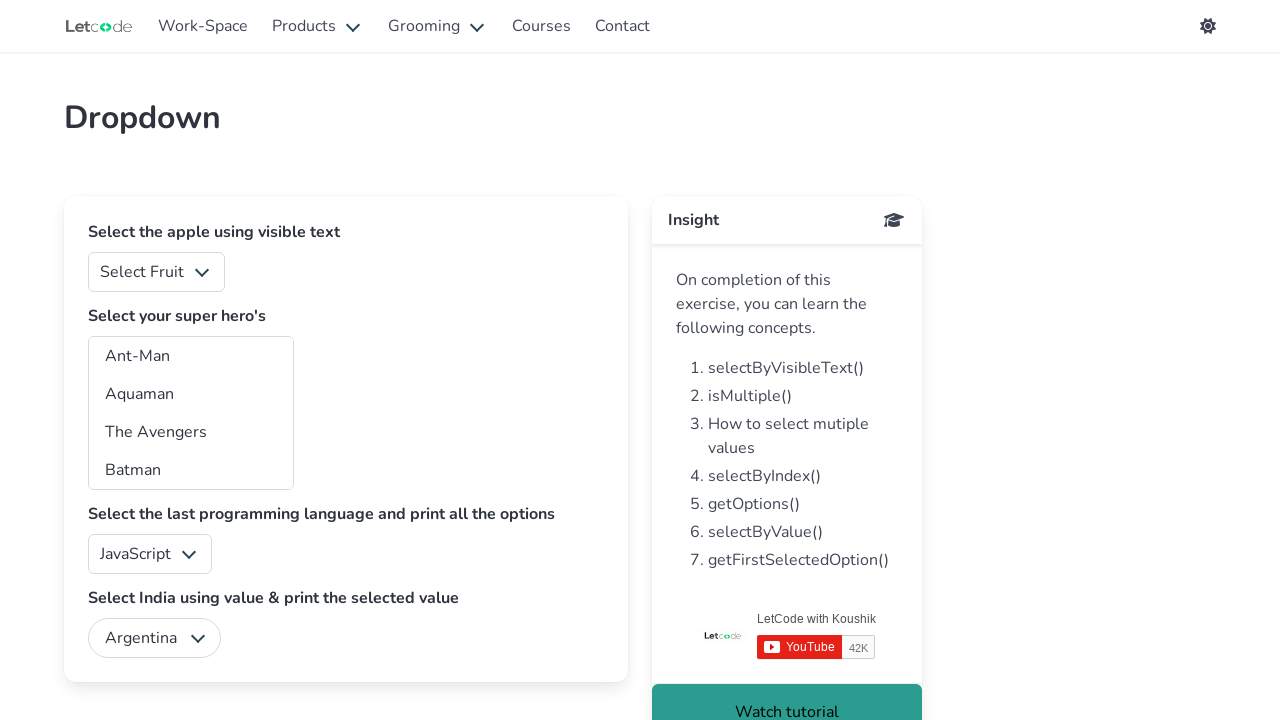

Located the superheros multi-select dropdown element
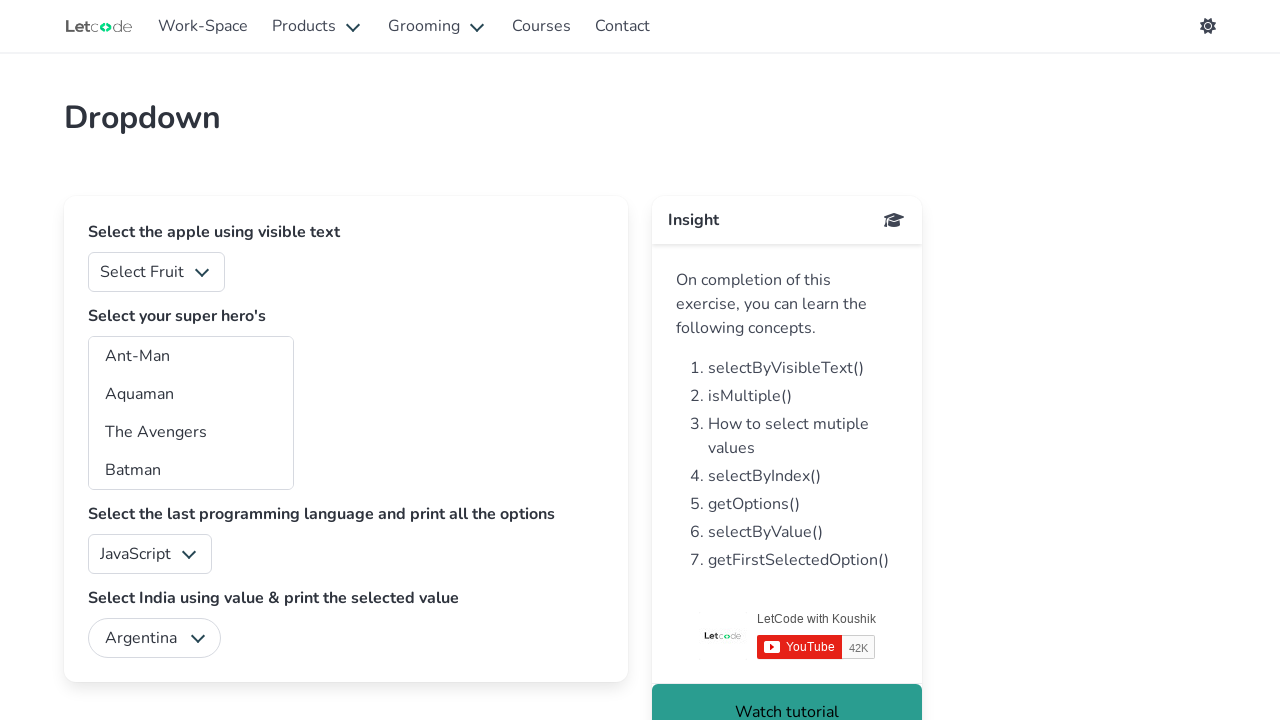

Selected first superhero option: The Avengers on select#superheros
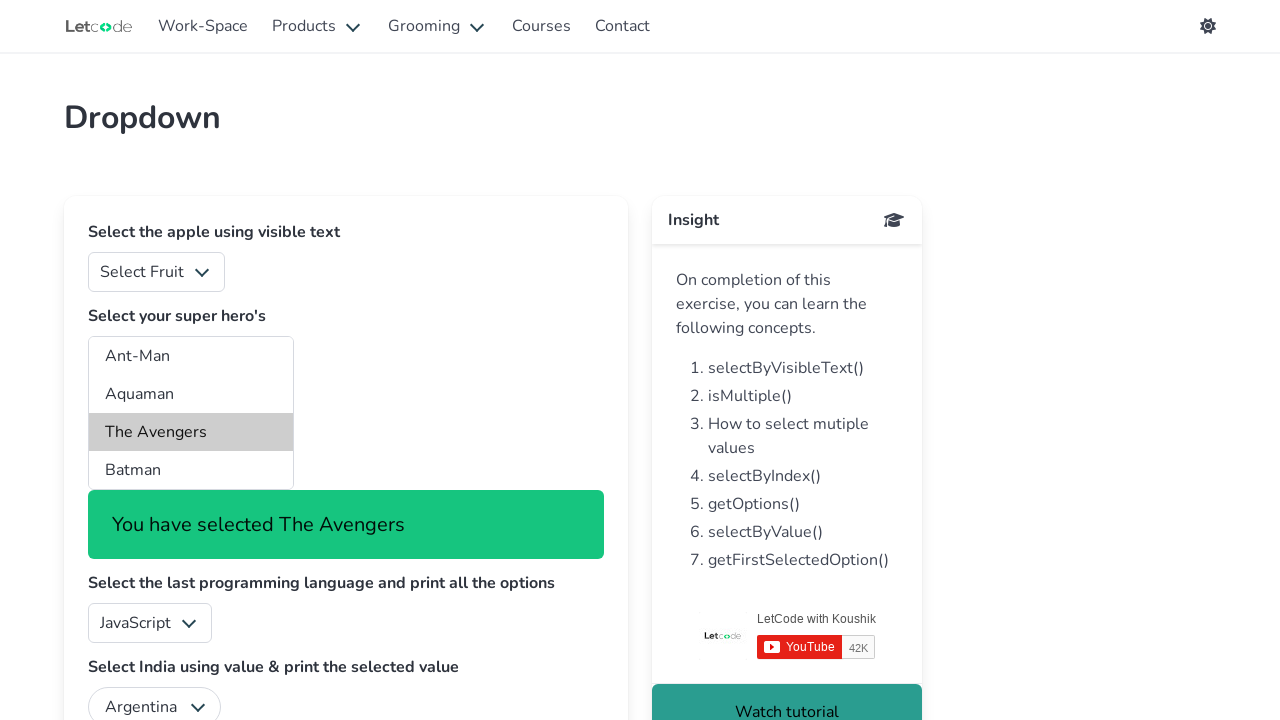

Selected multiple superhero options: The Avengers and Aquaman on select#superheros
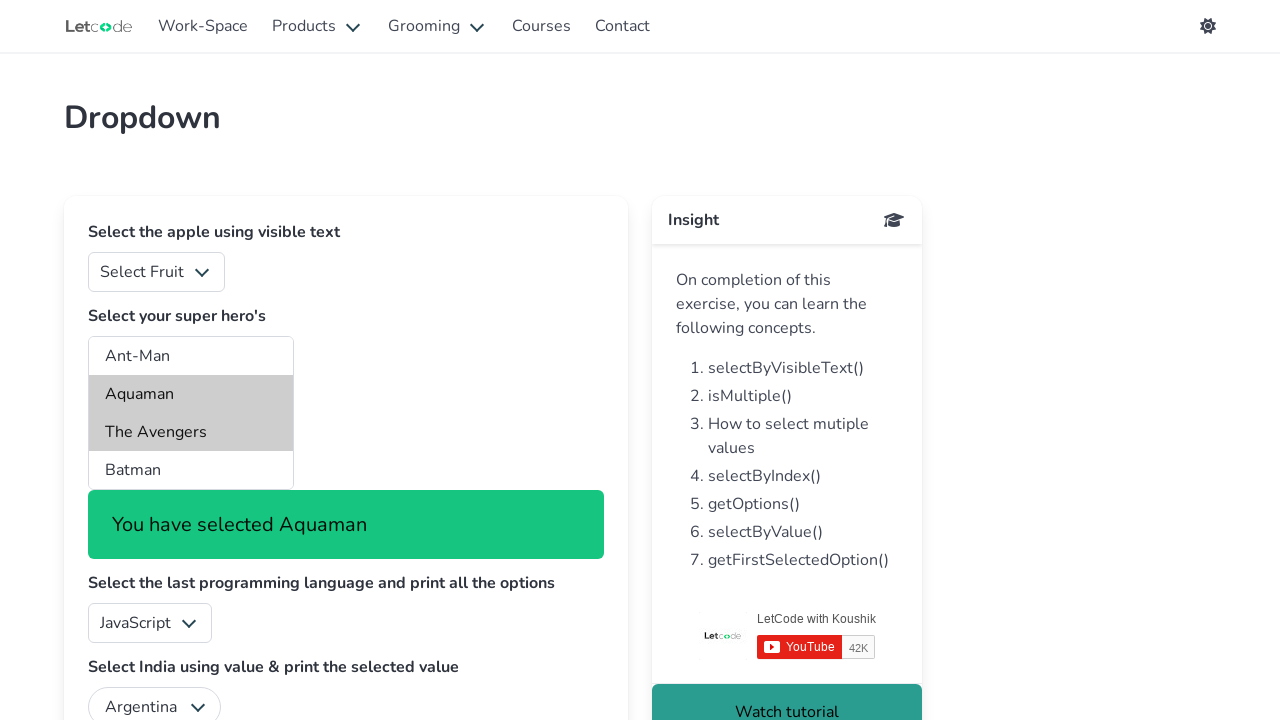

Waited for success notification to appear
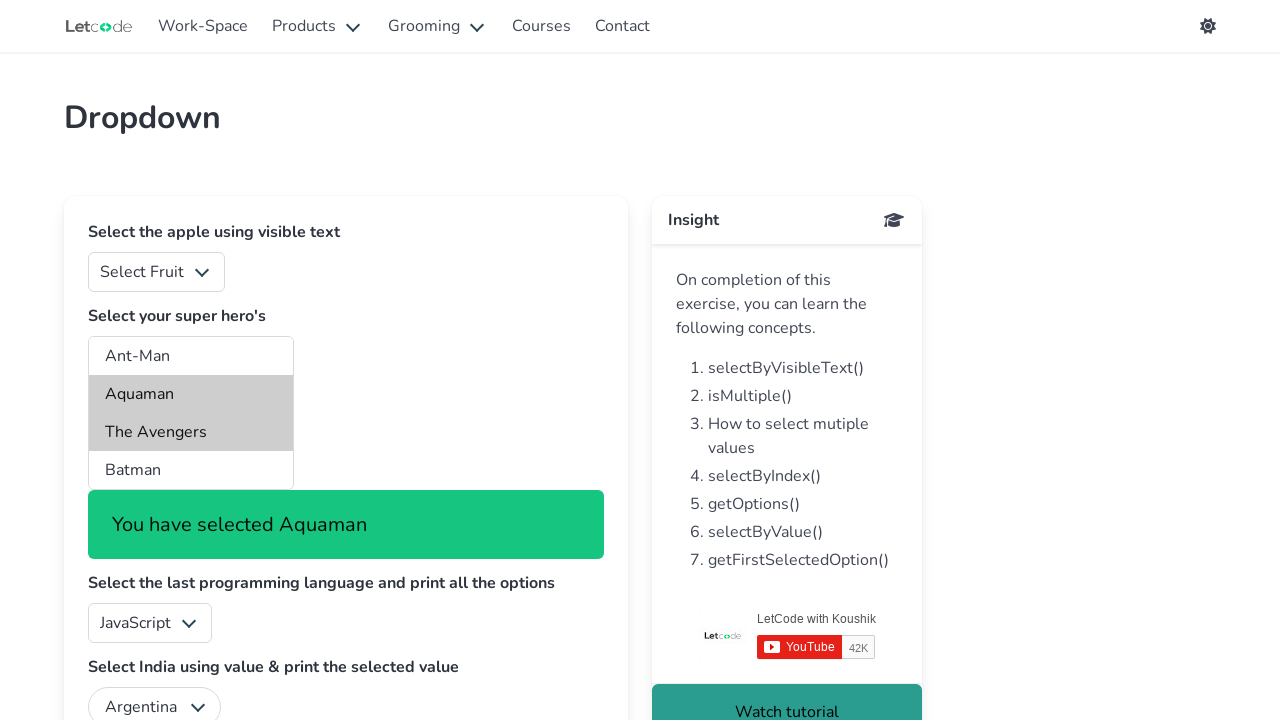

Verified success notification is visible - multi-select dropdown test passed
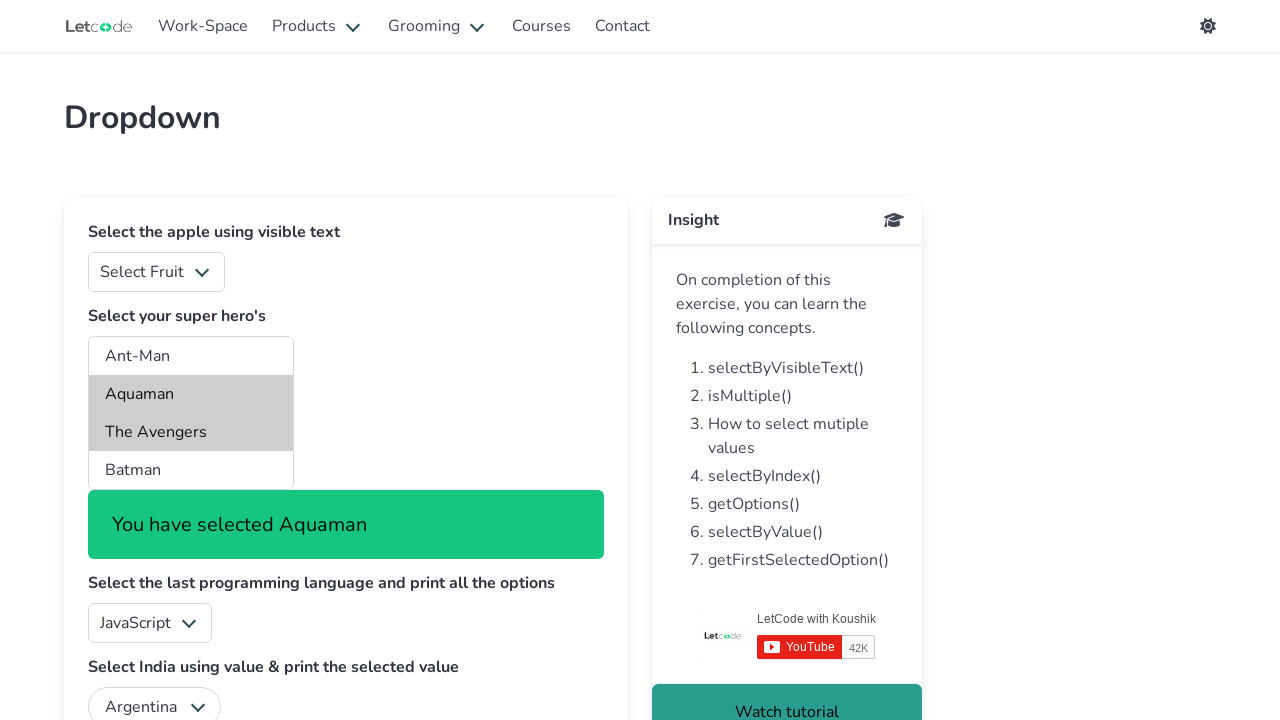

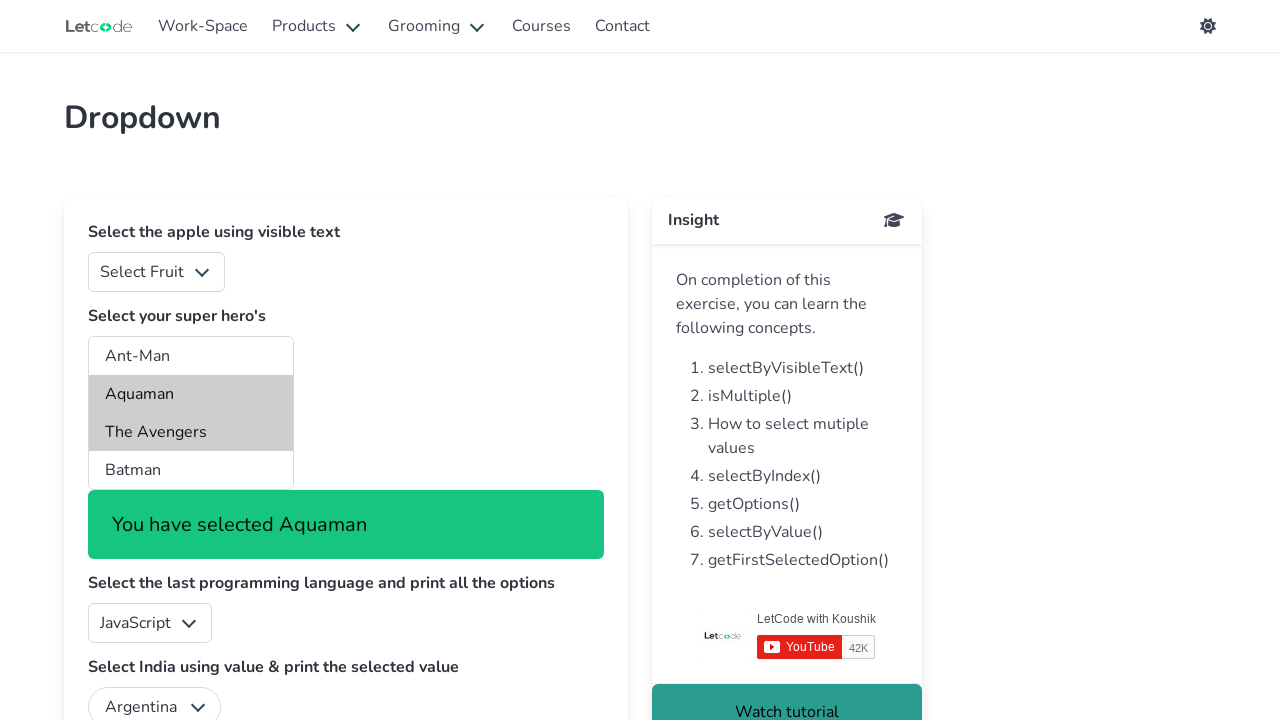